Tests mouse interaction by hovering over and clicking the submit button on a contact form page

Starting URL: https://www.mycontactform.com

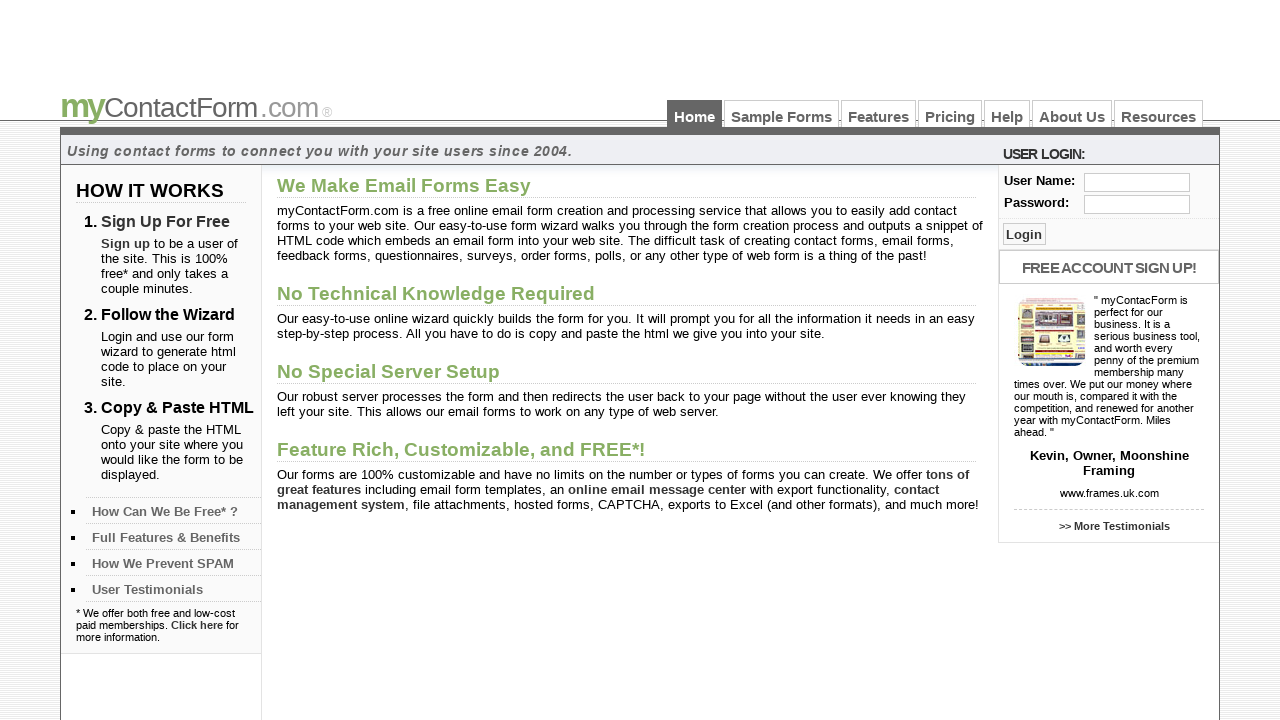

Located submit button on contact form
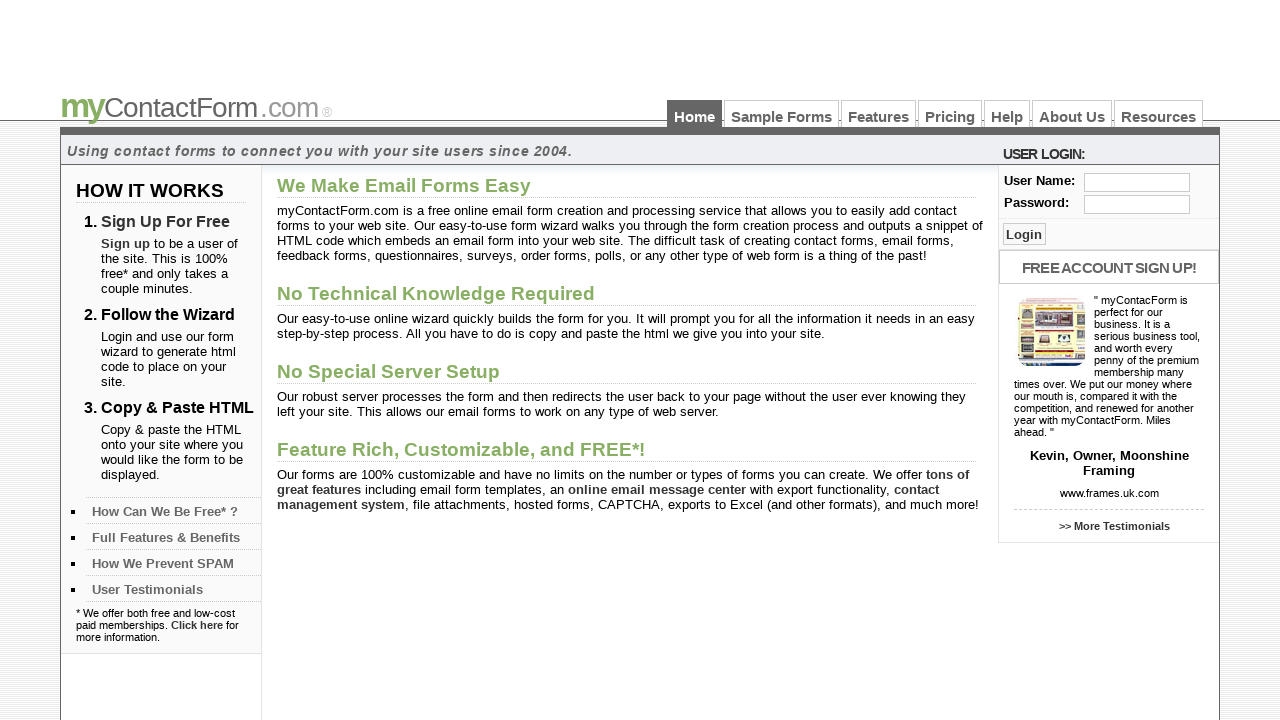

Hovered over submit button at (1024, 234) on [name='btnSubmit']
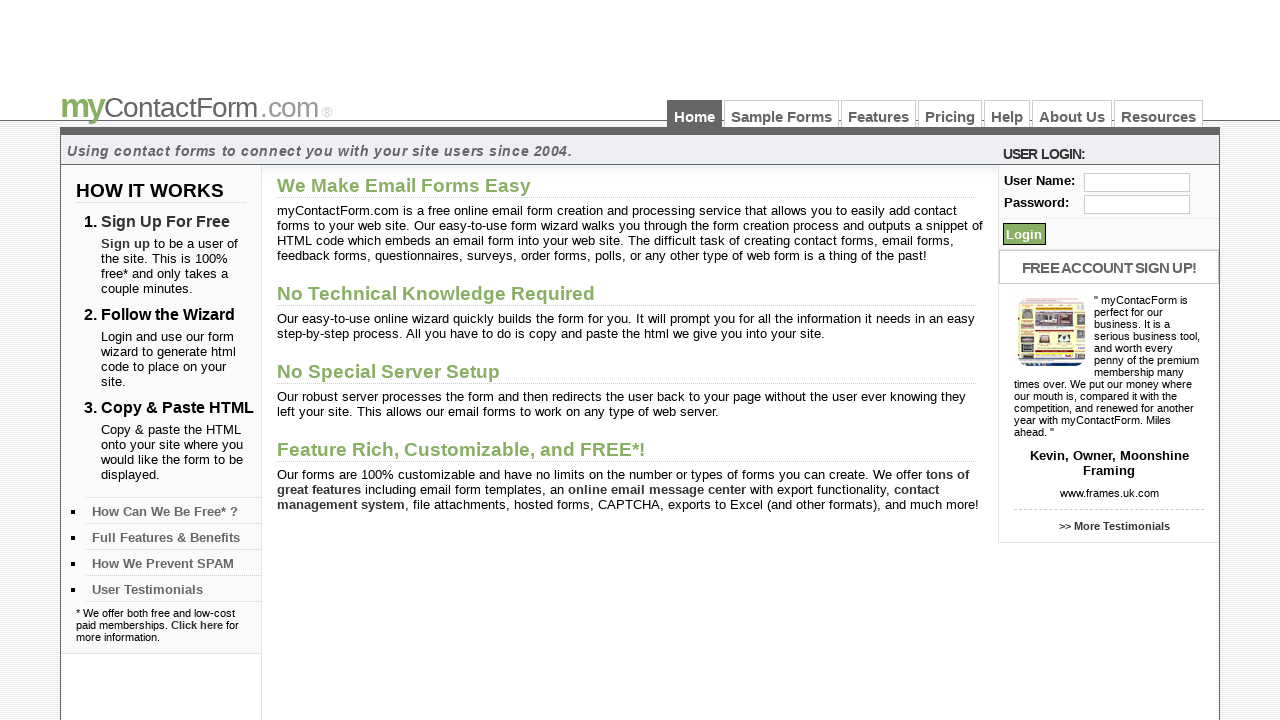

Clicked submit button on contact form at (1024, 234) on [name='btnSubmit']
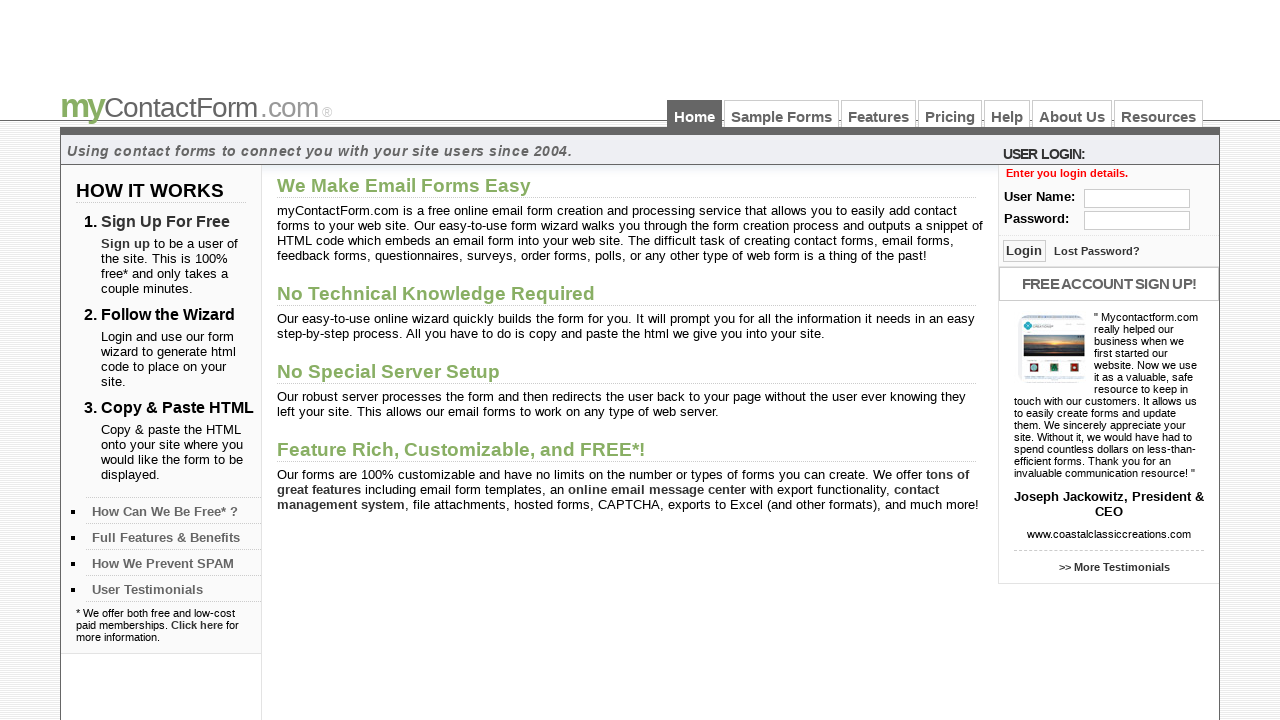

Waited 1 second to observe form submission result
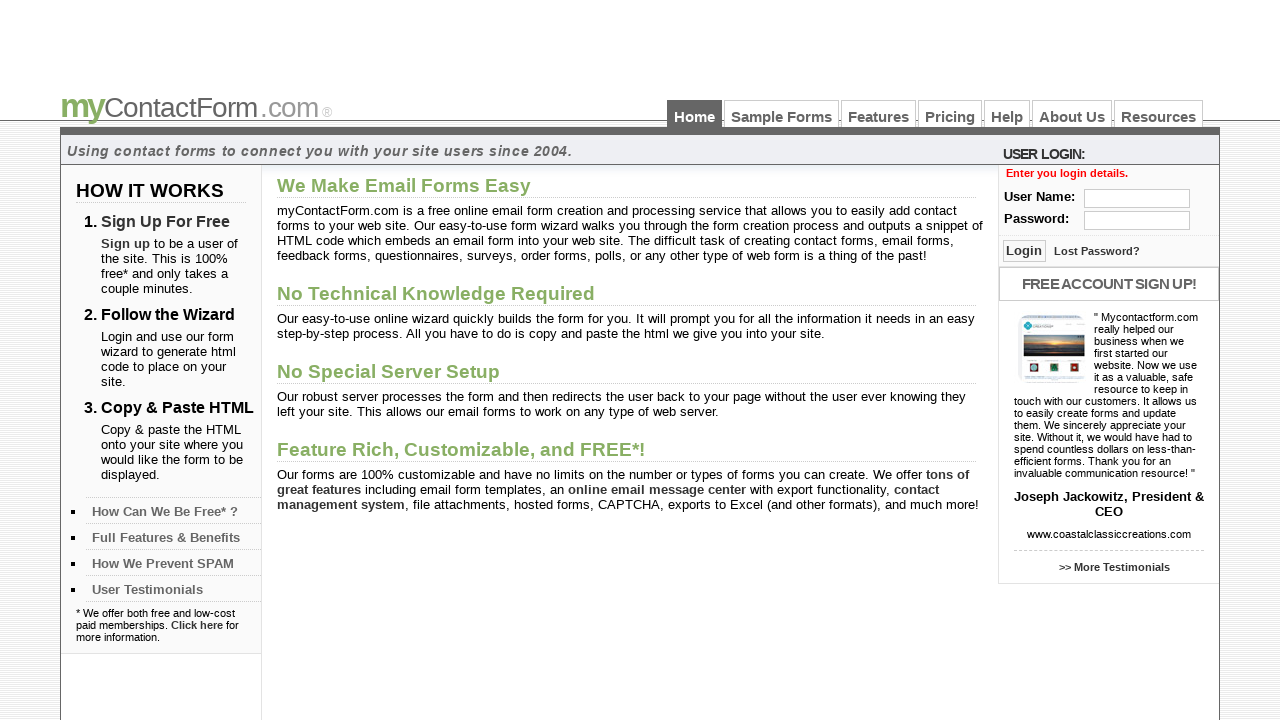

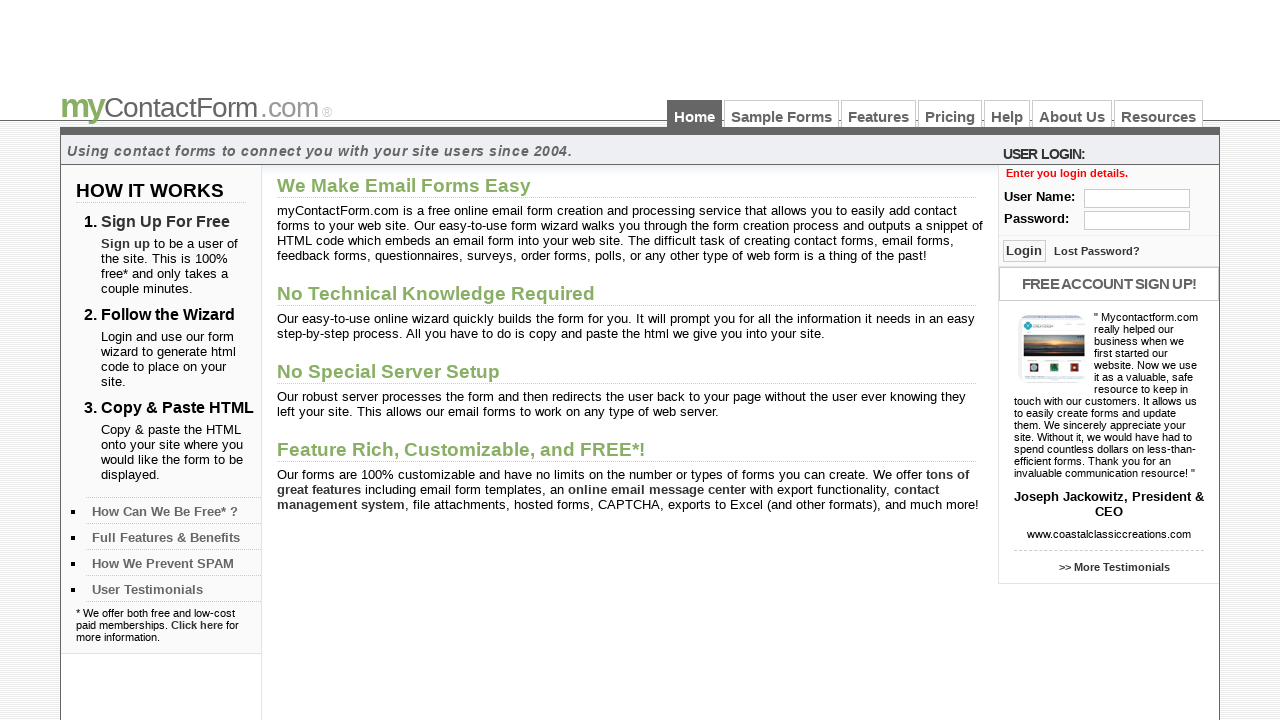